Tests radio button interaction on an HTML forms tutorial page by locating radio buttons and clicking on specific options (milk and water) based on their values.

Starting URL: http://echoecho.com/htmlforms10.htm

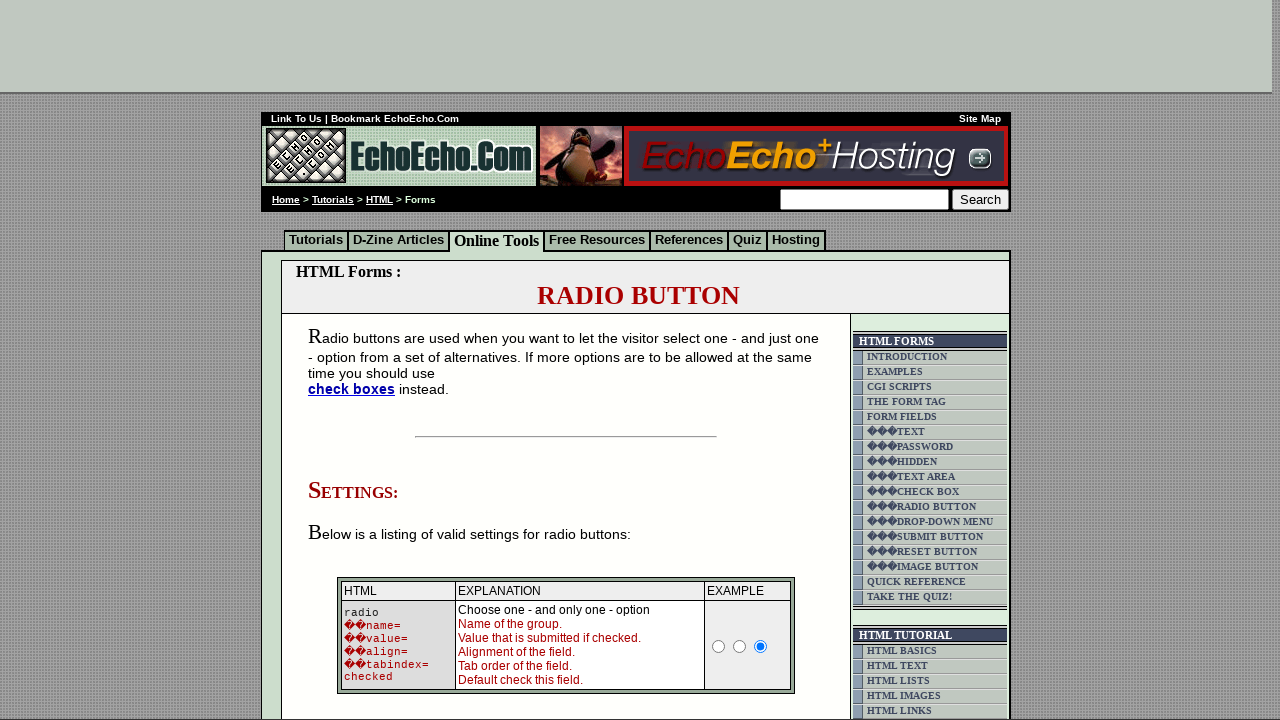

Waited for table element to load on HTML forms page
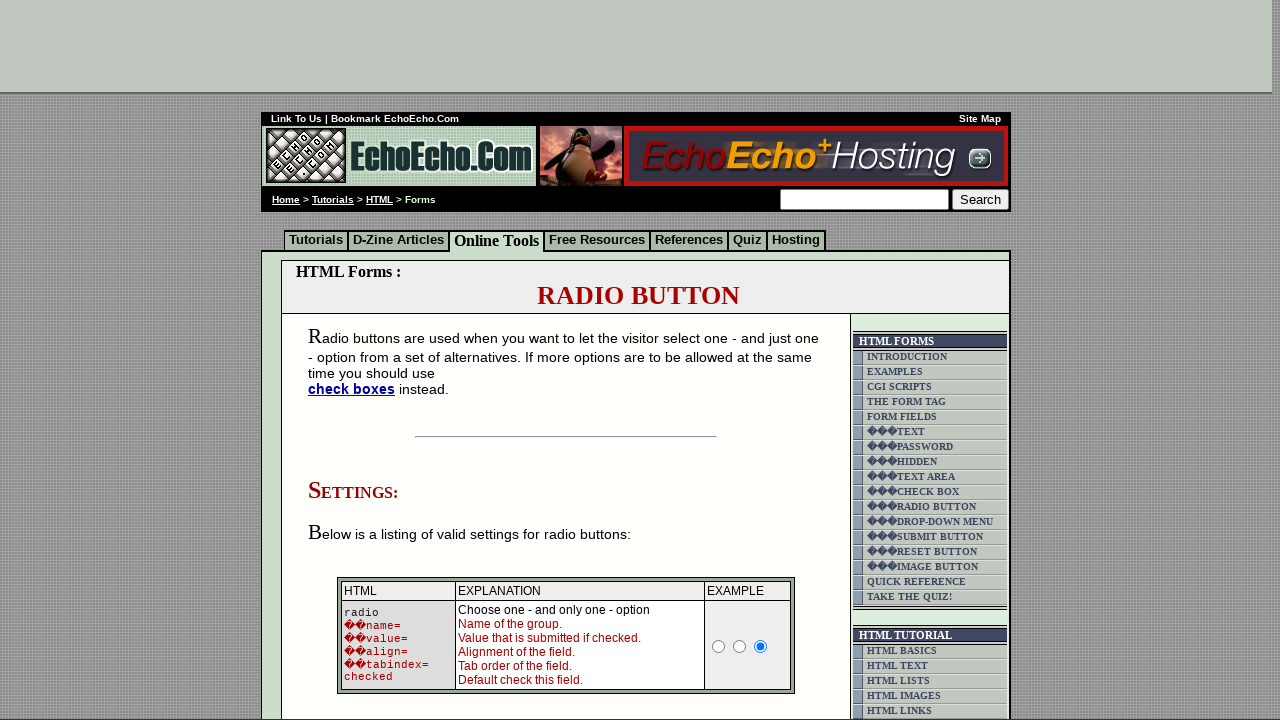

Located milk radio button element
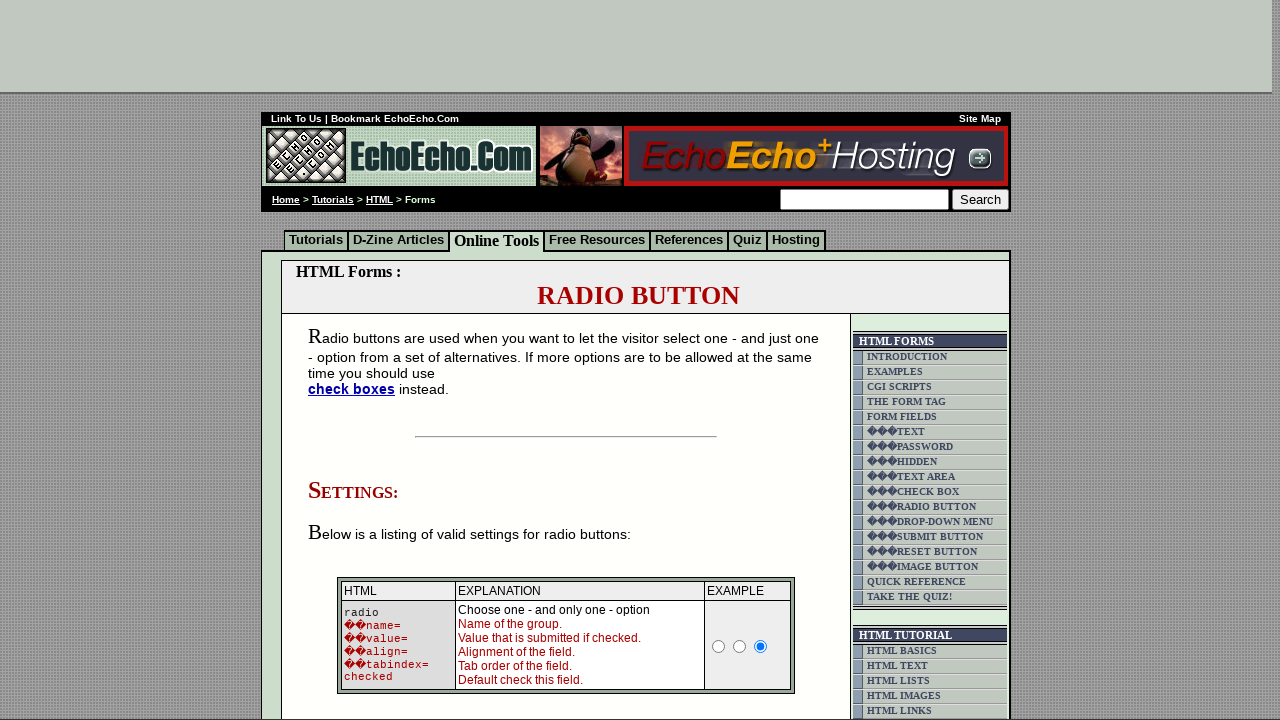

Clicked on milk radio button at (356, 360) on input[type='radio'][value='Milk']
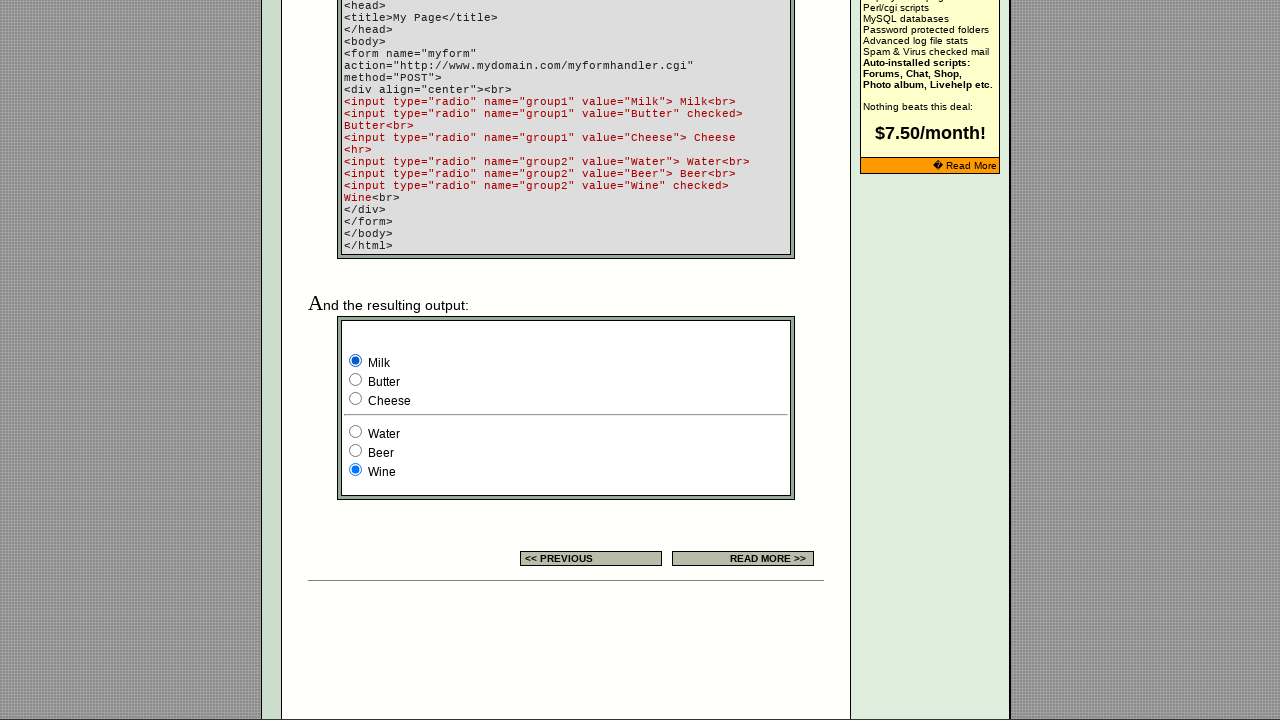

Located water radio button element
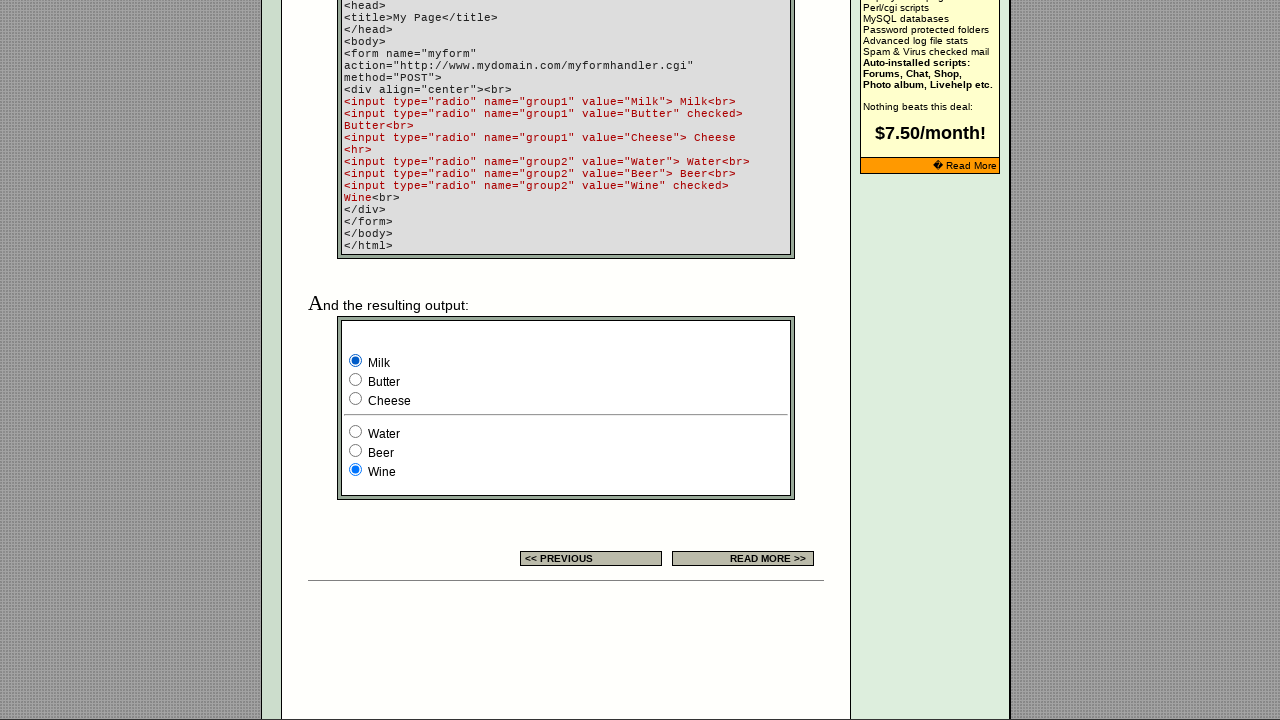

Clicked on water radio button at (356, 432) on input[type='radio'][value='Water']
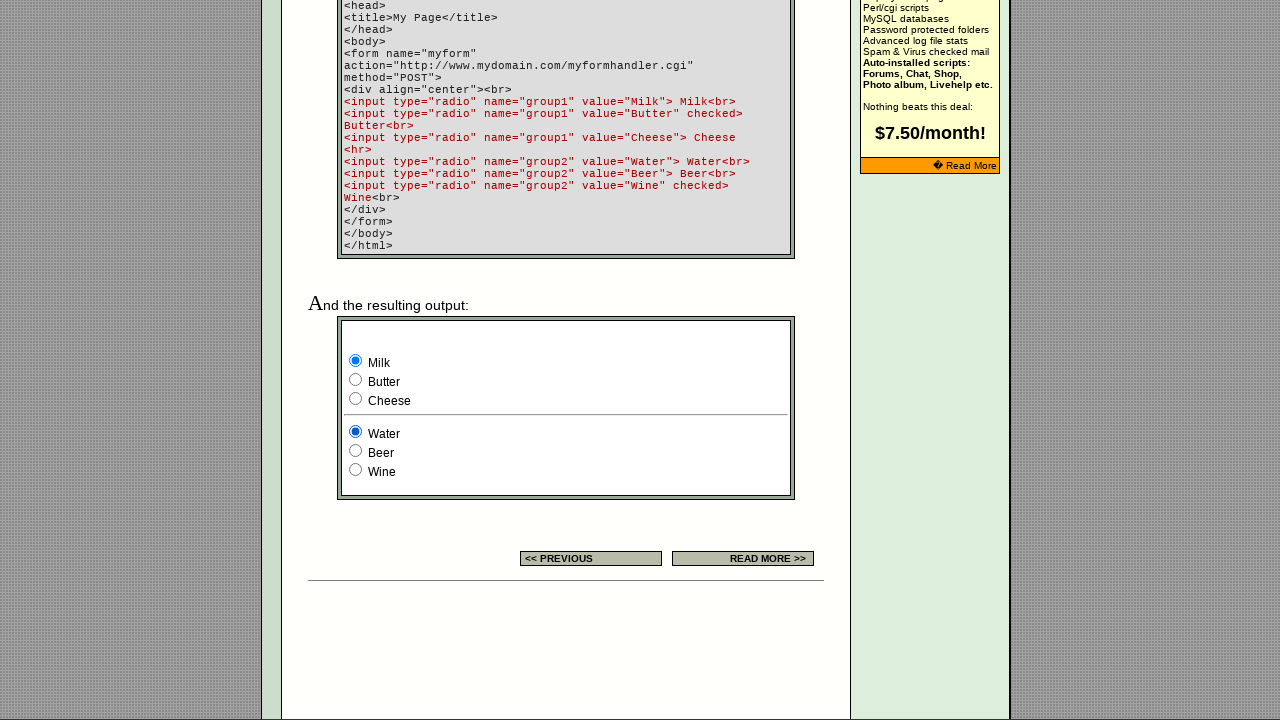

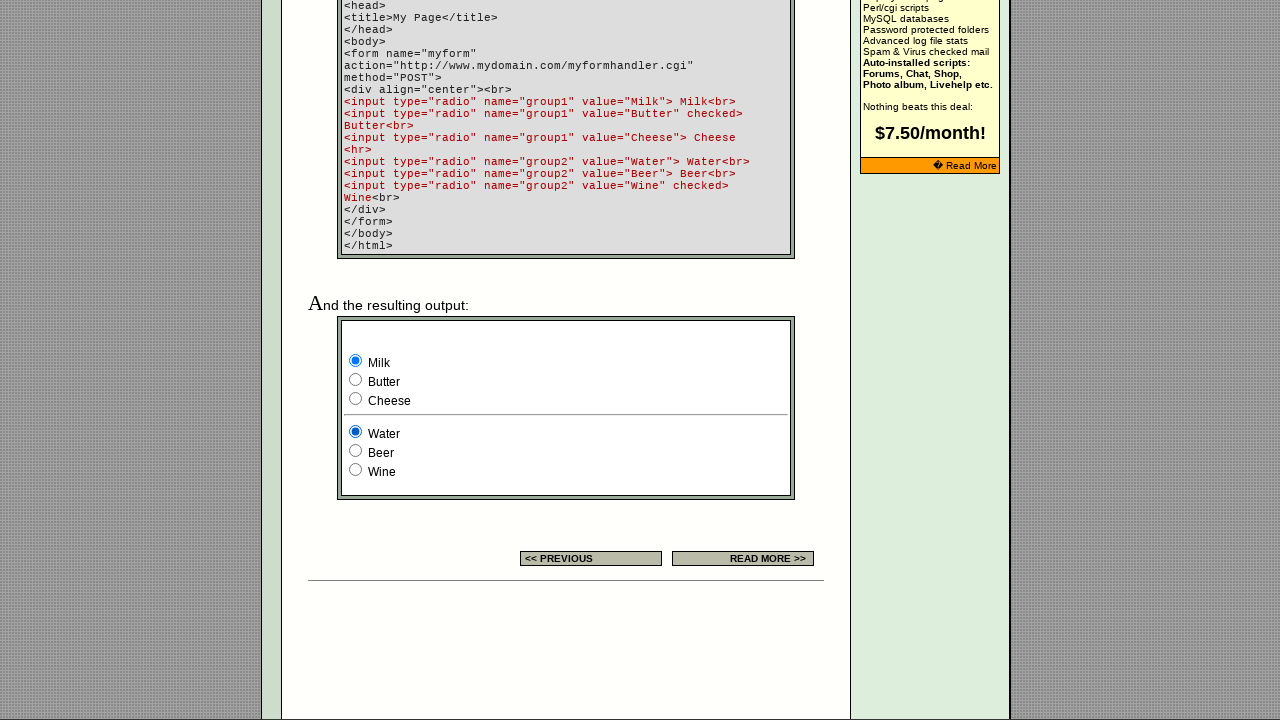